Tests sorting the Due column in descending order by clicking the column header twice and verifying the values are sorted in reverse order.

Starting URL: http://the-internet.herokuapp.com/tables

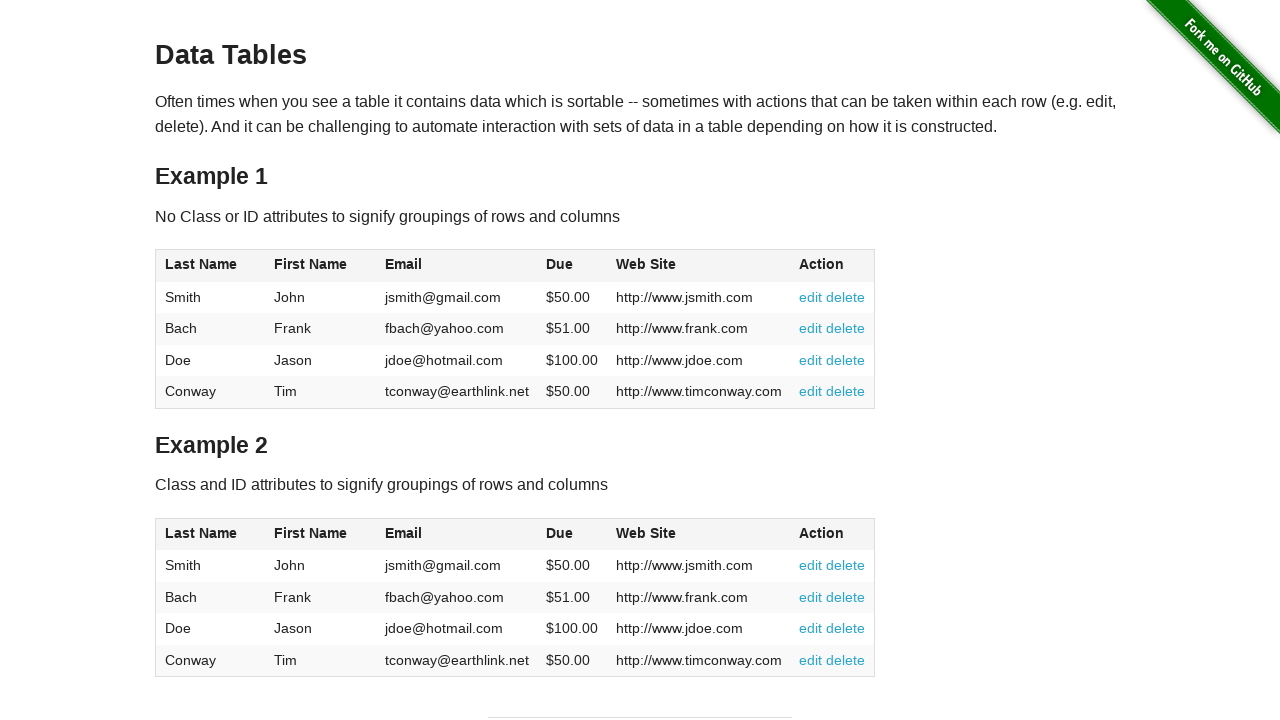

Clicked Due column header first time to sort ascending at (572, 266) on #table1 thead tr th:nth-child(4)
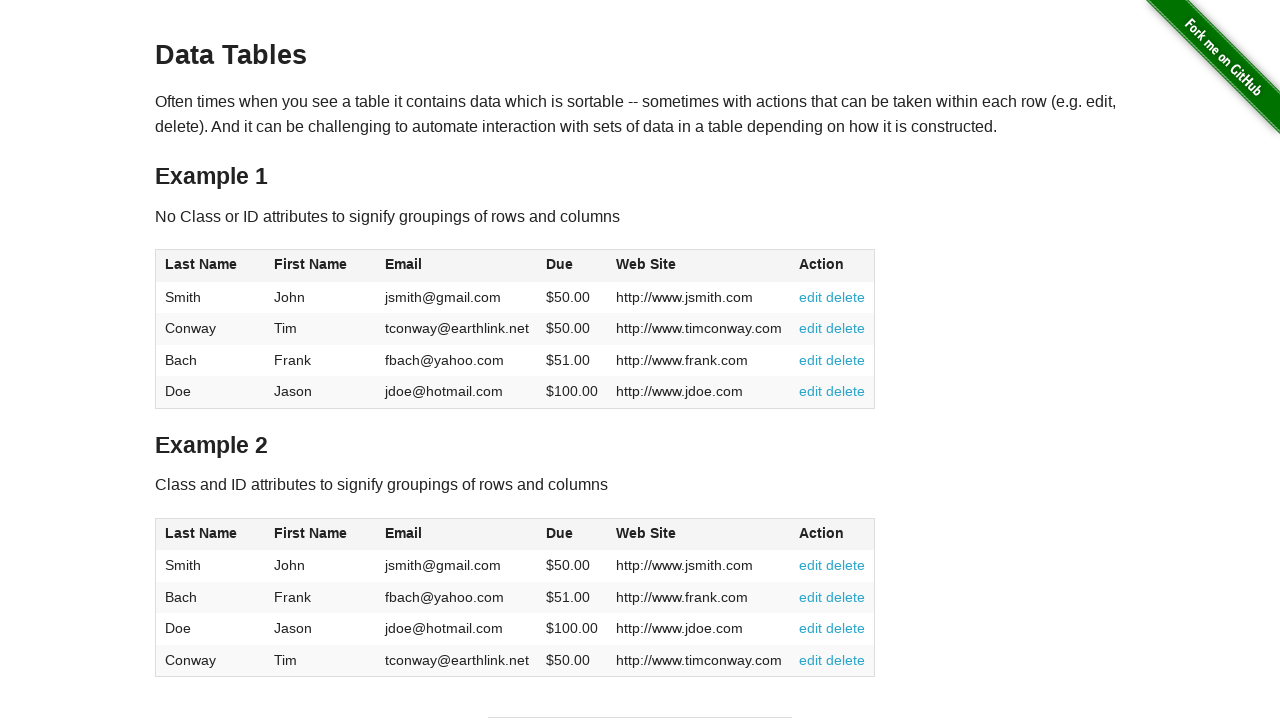

Clicked Due column header second time to sort descending at (572, 266) on #table1 thead tr th:nth-child(4)
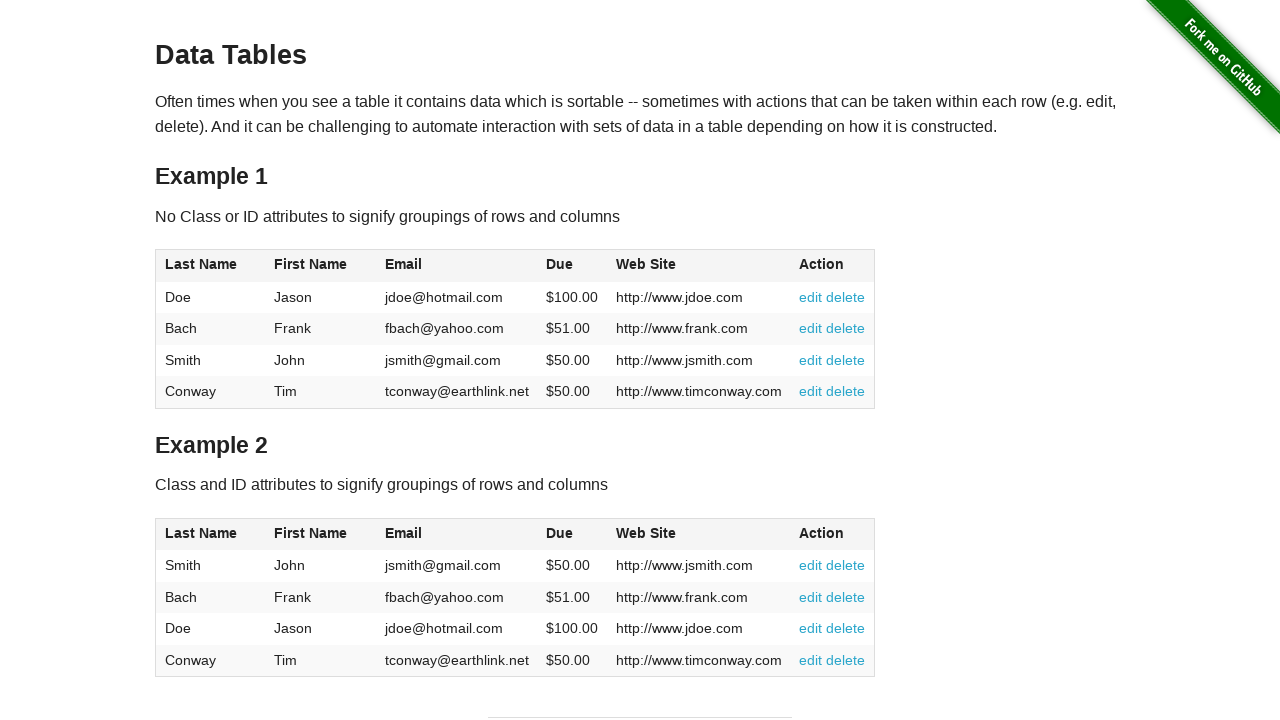

Due column data loaded and visible in descending order
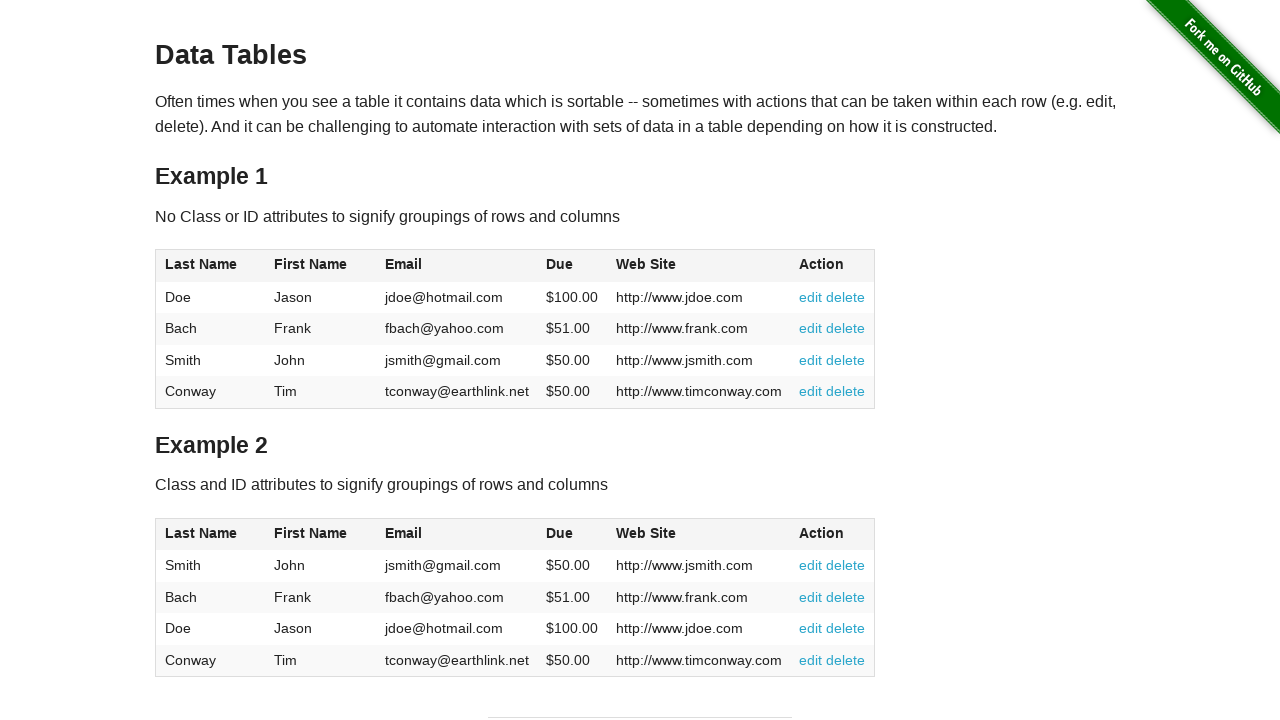

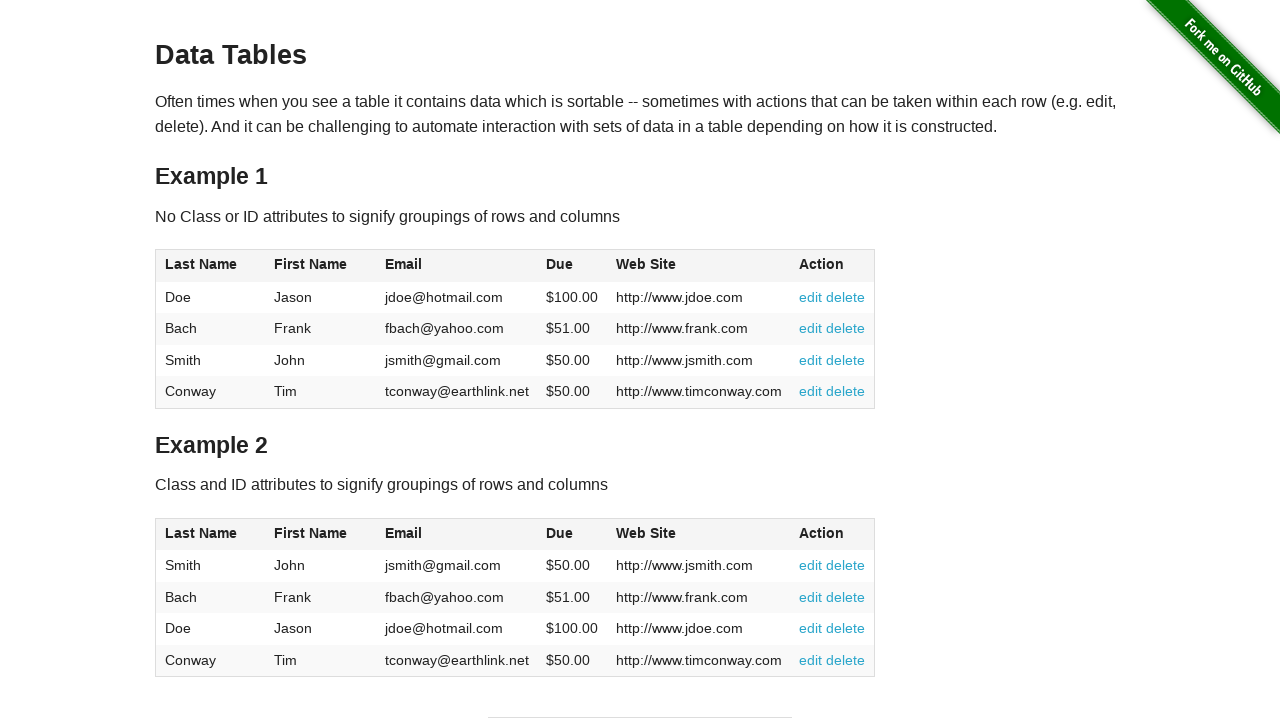